Tests invalid promo code functionality by entering an invalid code and verifying error message

Starting URL: https://shopdemo.e-junkie.com/

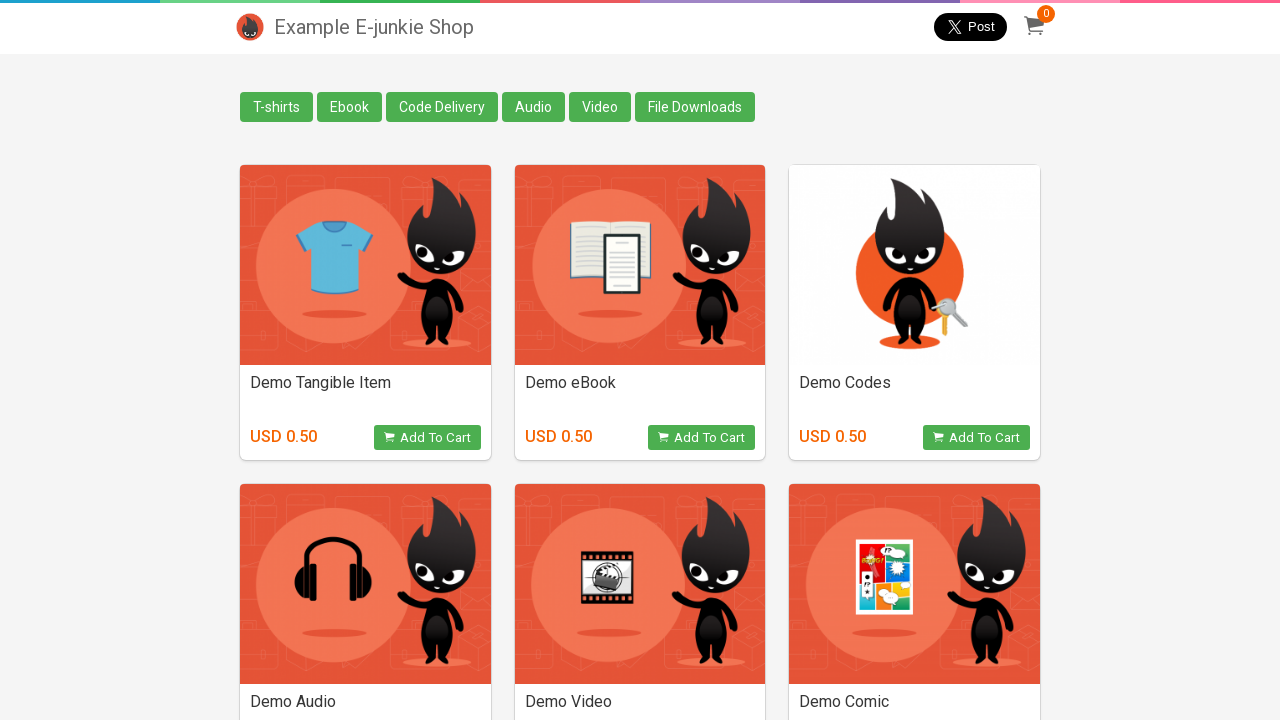

Clicked on Ebook link at (350, 107) on text=Ebook
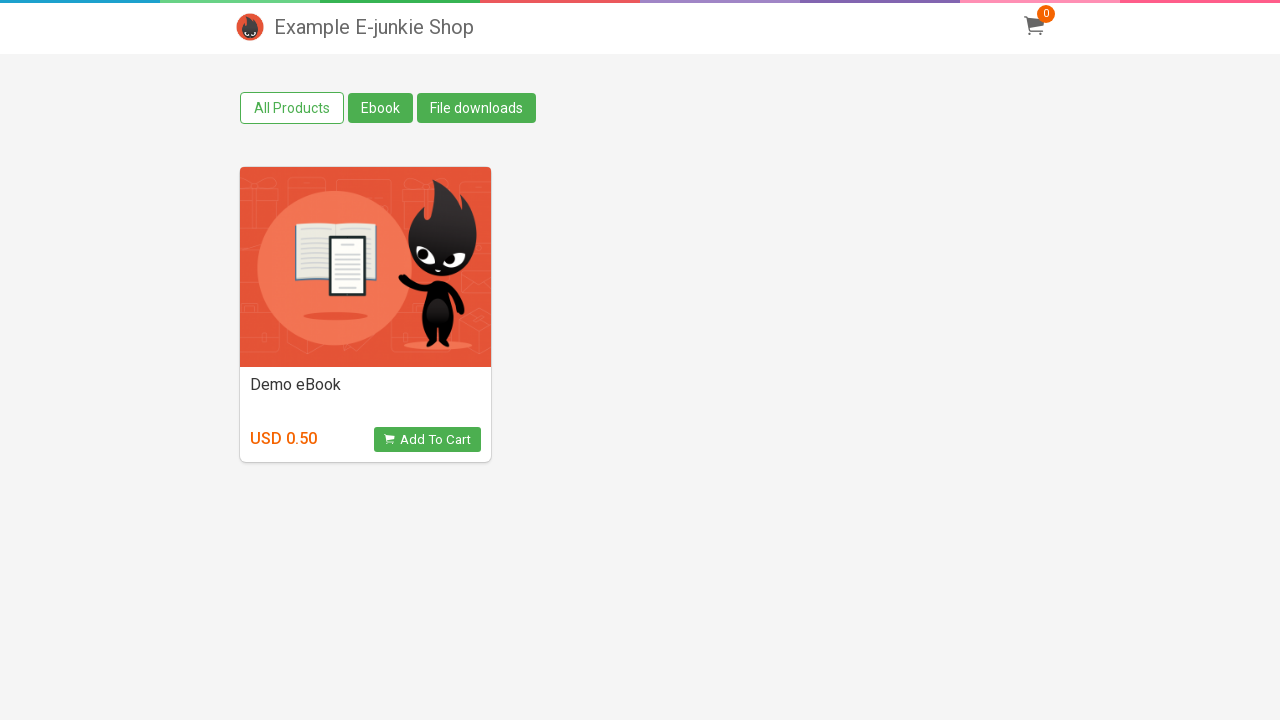

Clicked Add to Cart button at (427, 440) on .view_product
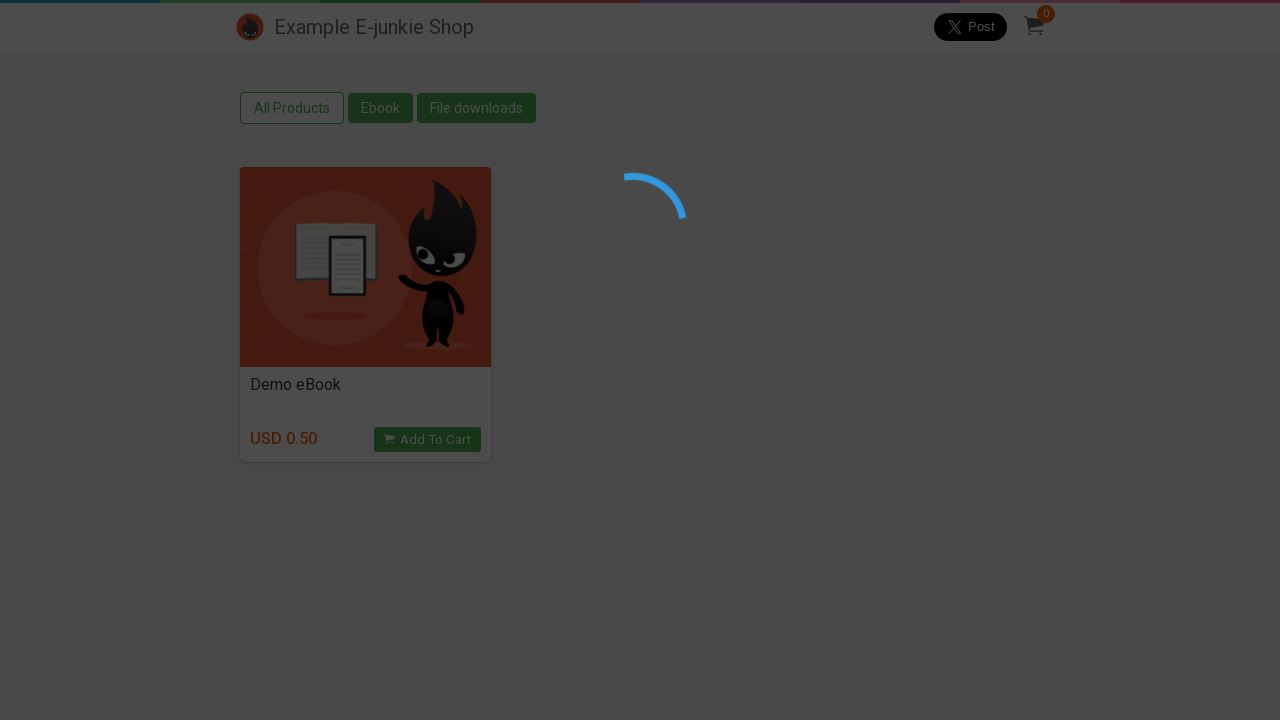

Iframe loaded
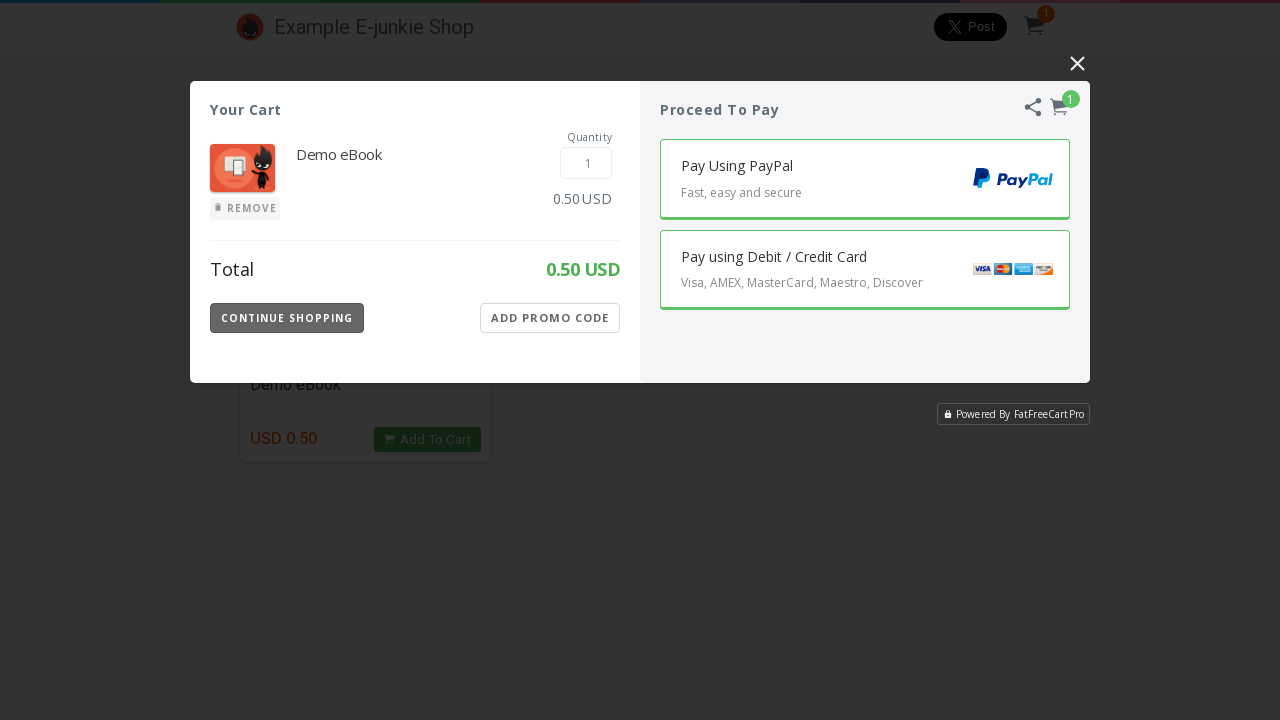

Clicked Add Promo Code button at (550, 318) on iframe.EJIframeV3.EJOverlayV3 >> internal:control=enter-frame >> button.Apply-Bu
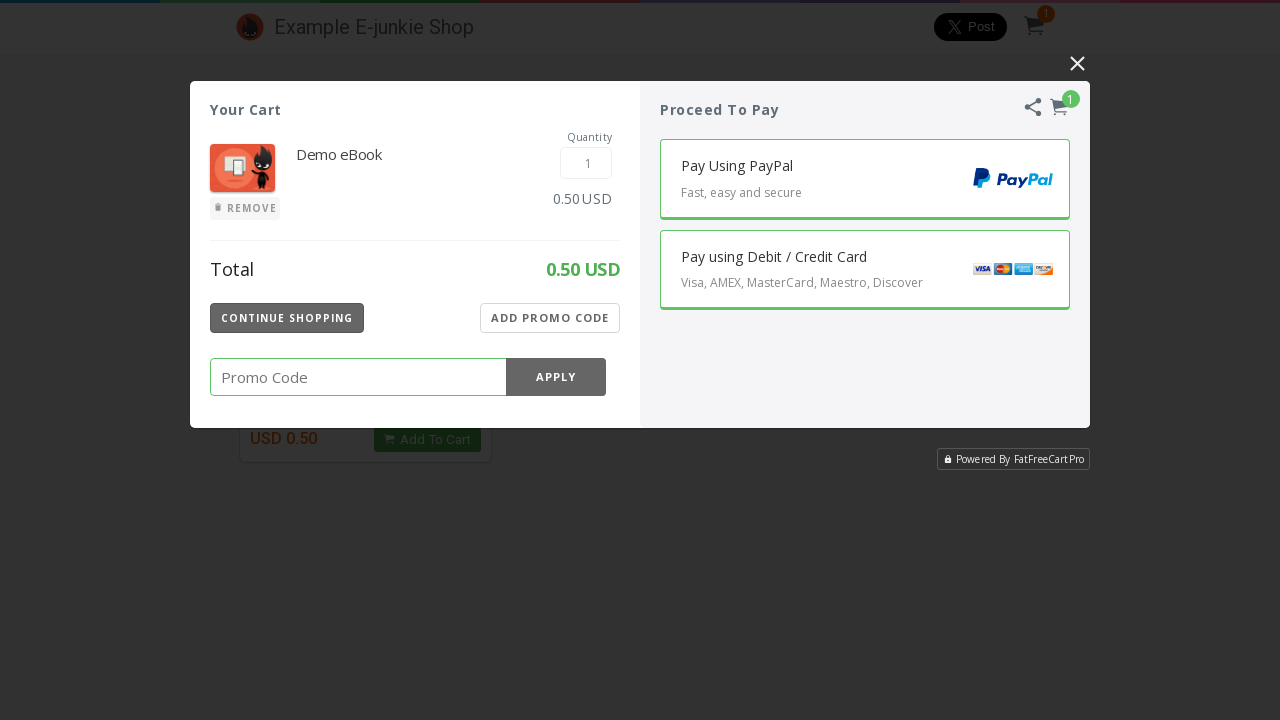

Entered invalid promo code 'INVALIDCODE123' on iframe.EJIframeV3.EJOverlayV3 >> internal:control=enter-frame >> [placeholder='P
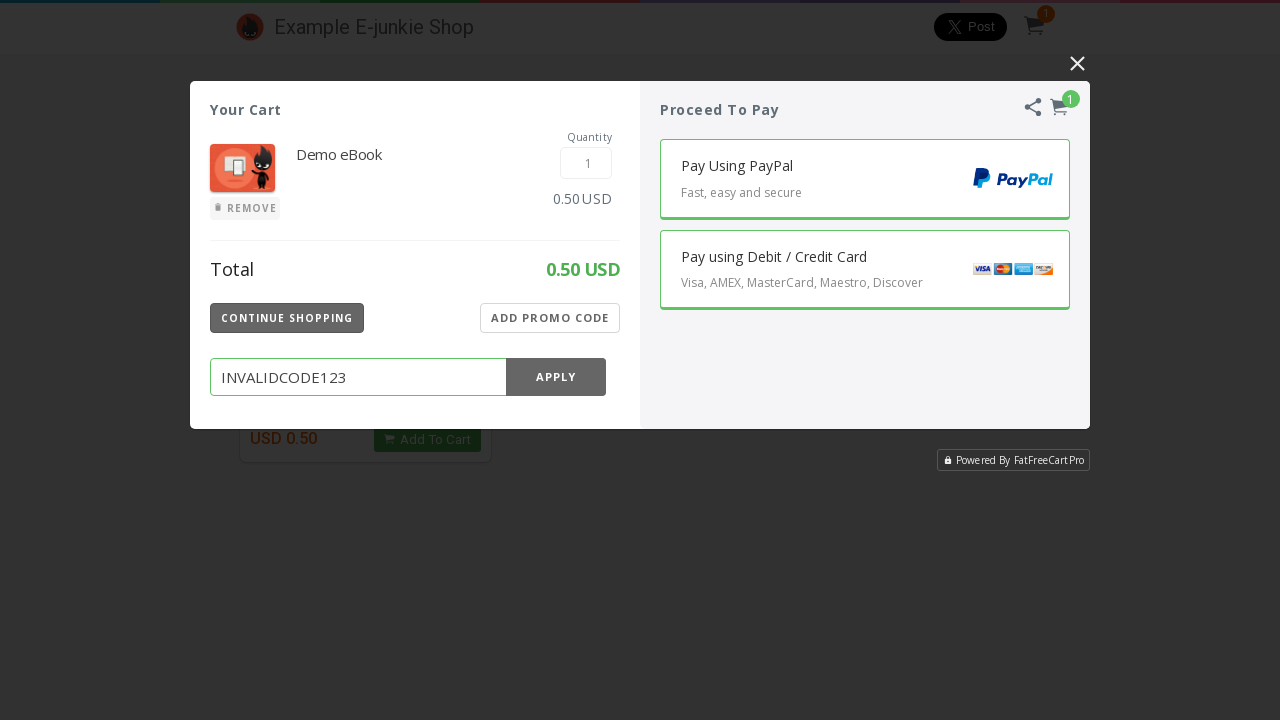

Clicked Apply button to submit promo code at (556, 377) on iframe.EJIframeV3.EJOverlayV3 >> internal:control=enter-frame >> button.Promo-Ap
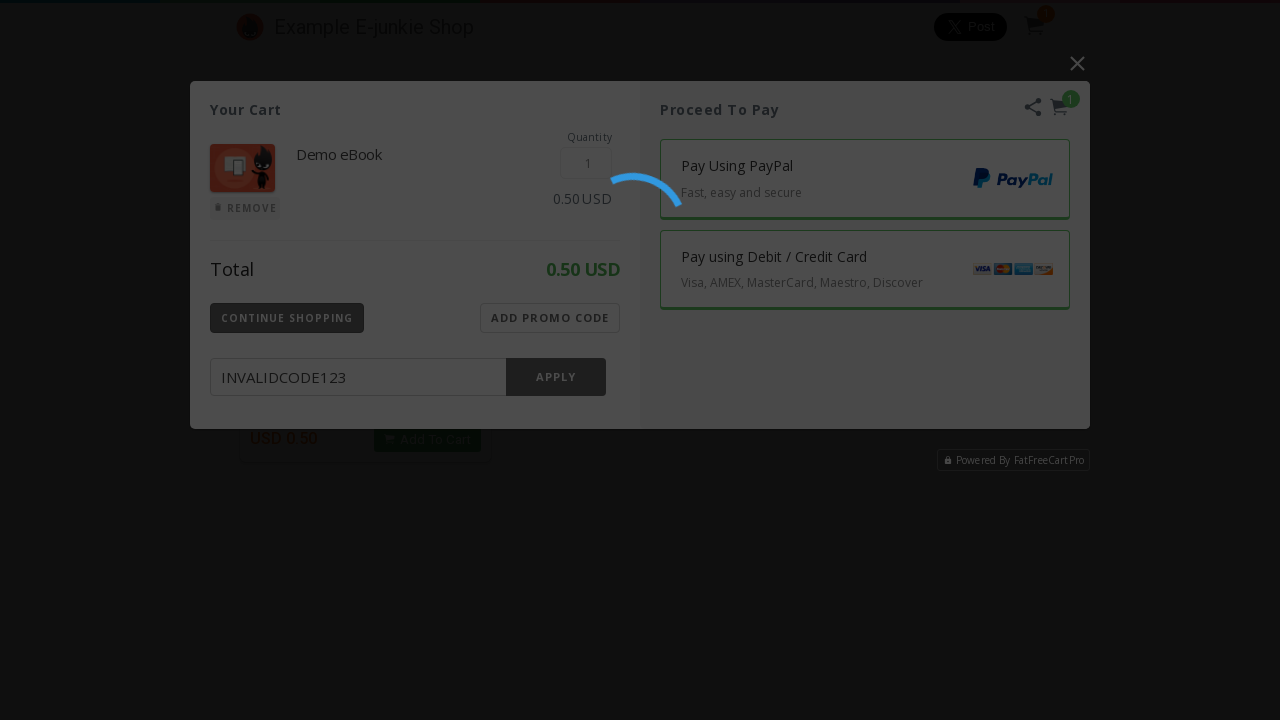

Invalid promo code error message appeared
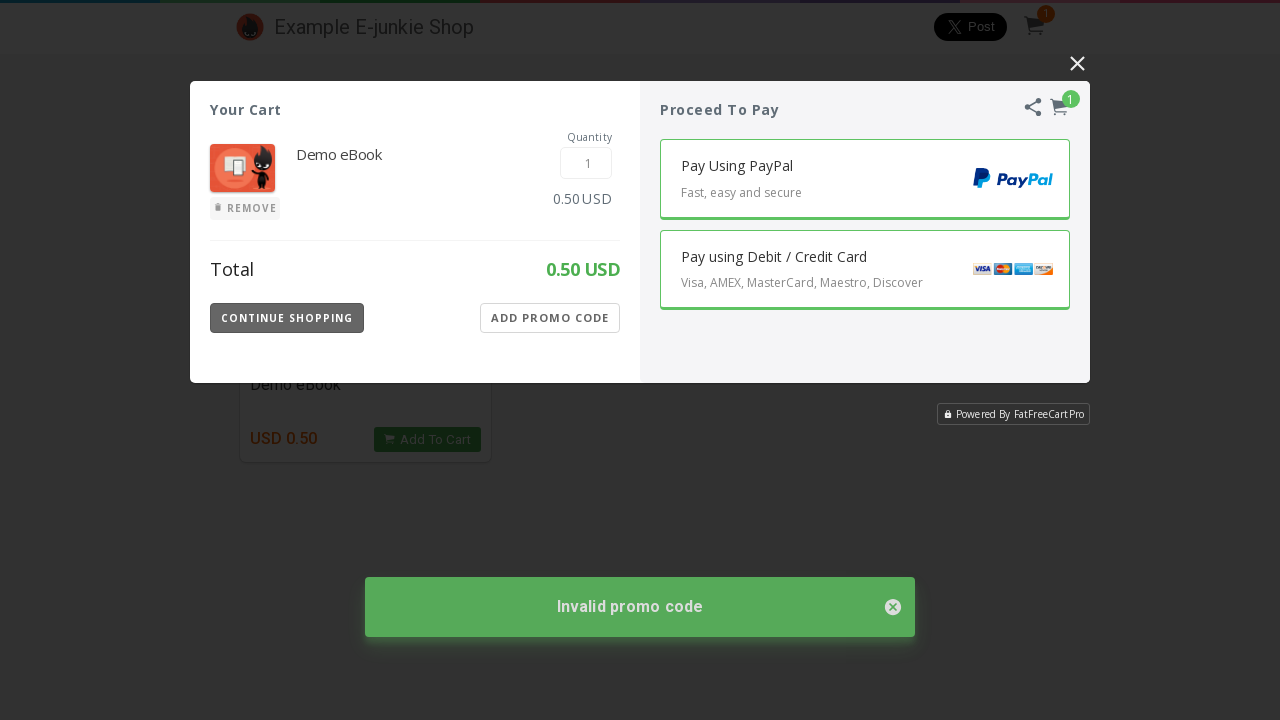

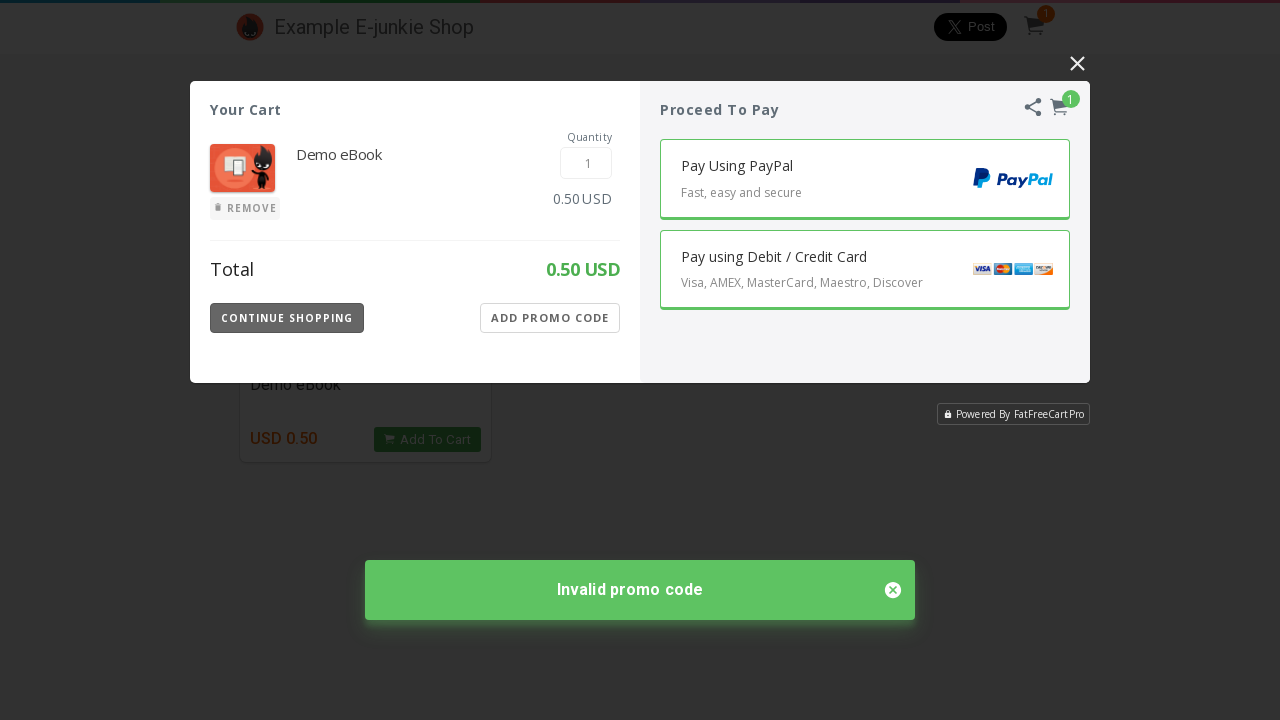